Navigates to the Momo shopping website main page and waits for content to load, verifying that link elements are present on the page.

Starting URL: https://www.momoshop.com.tw/main/Main.jsp

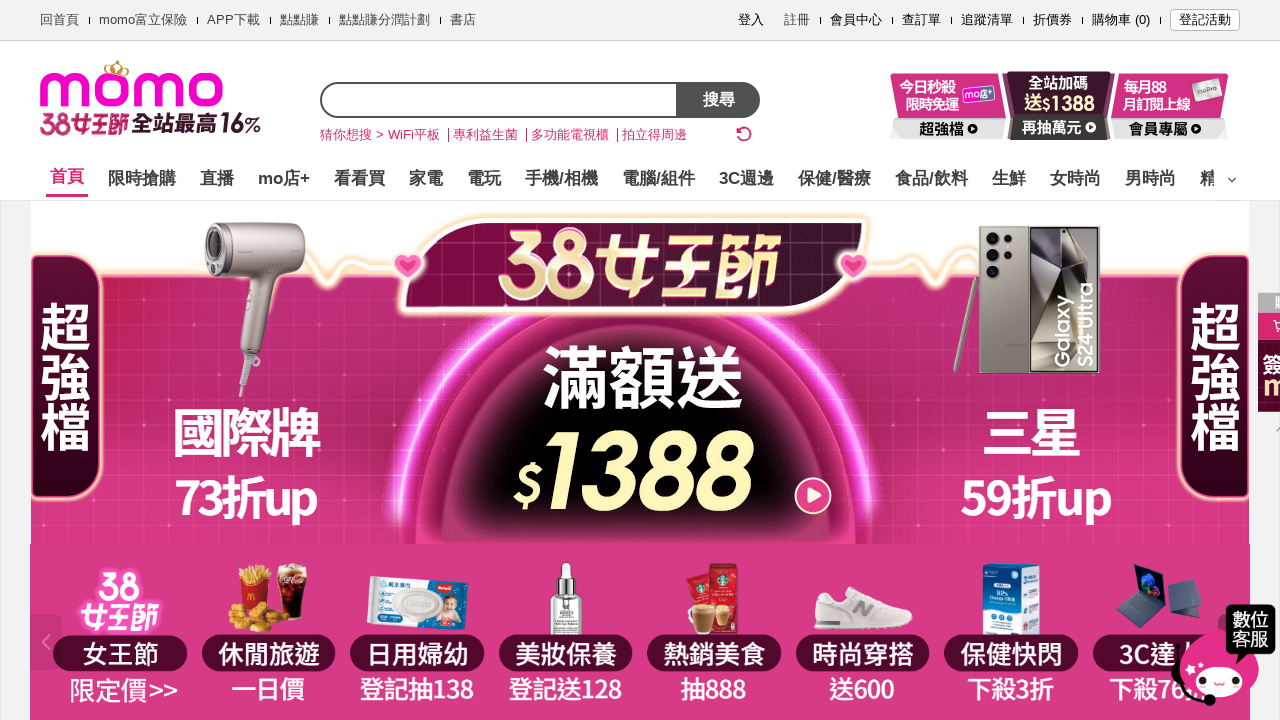

Navigated to Momo shopping website main page
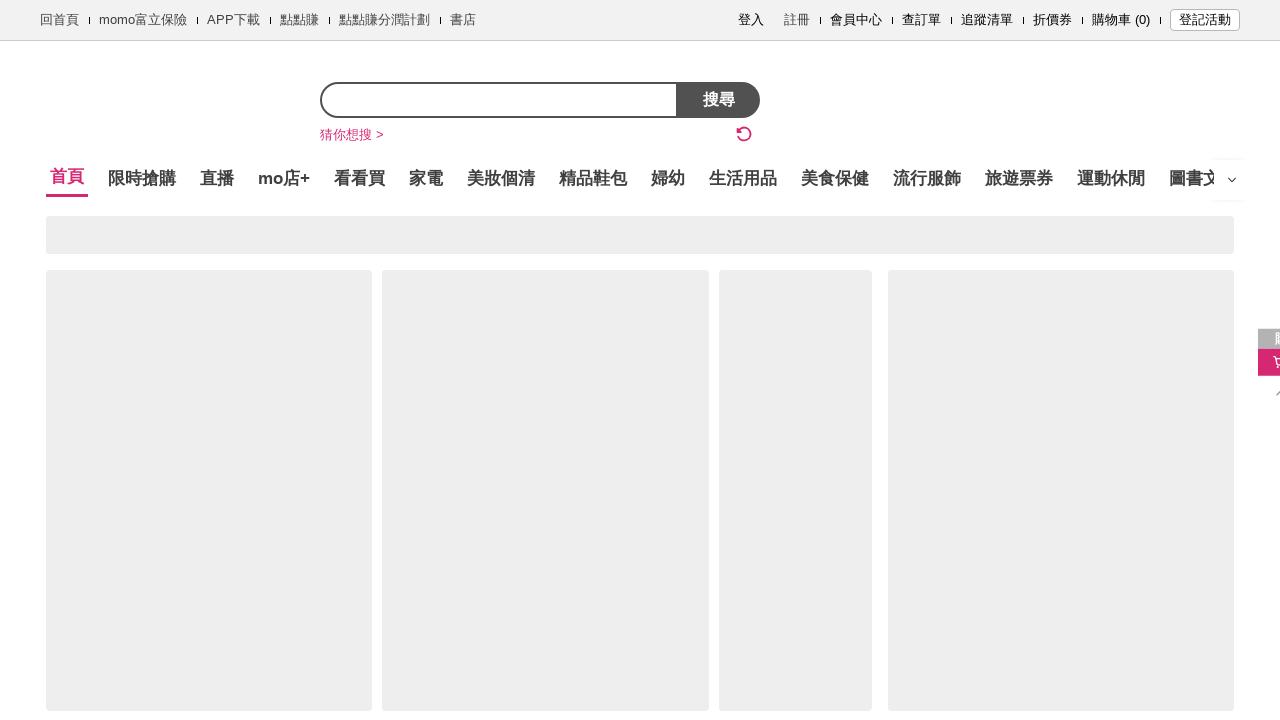

Waited for link elements to load on the page
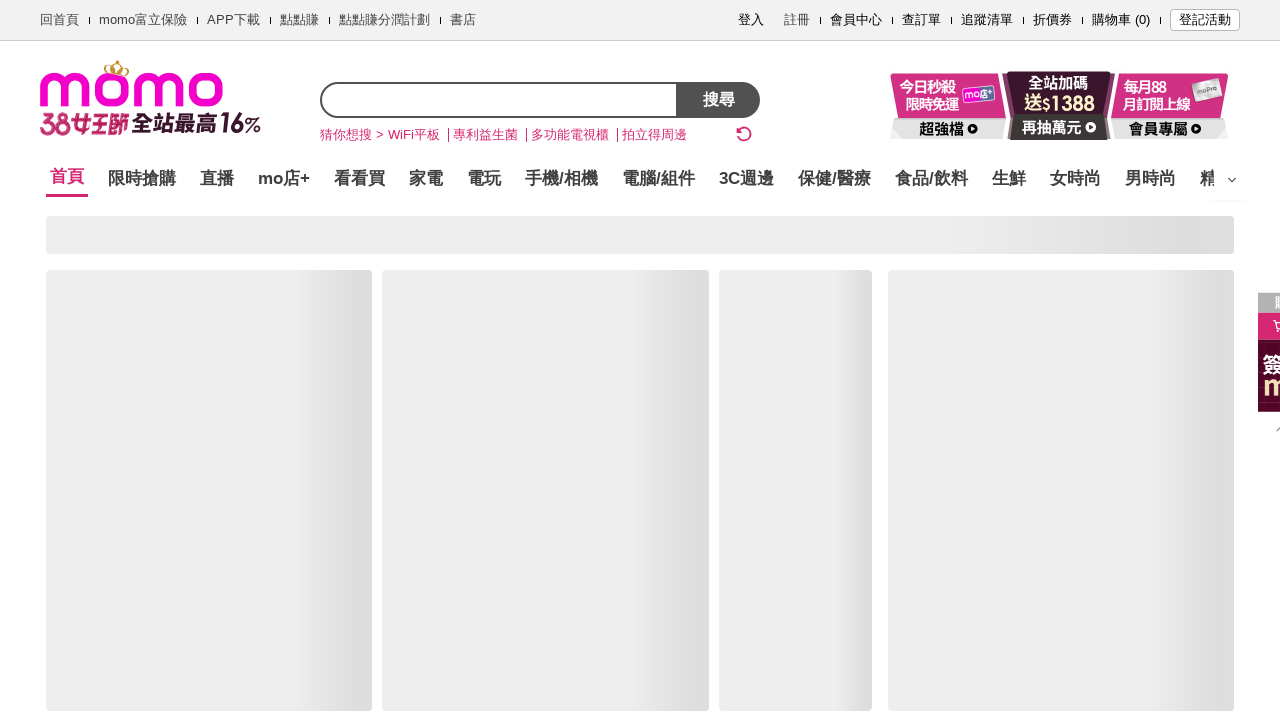

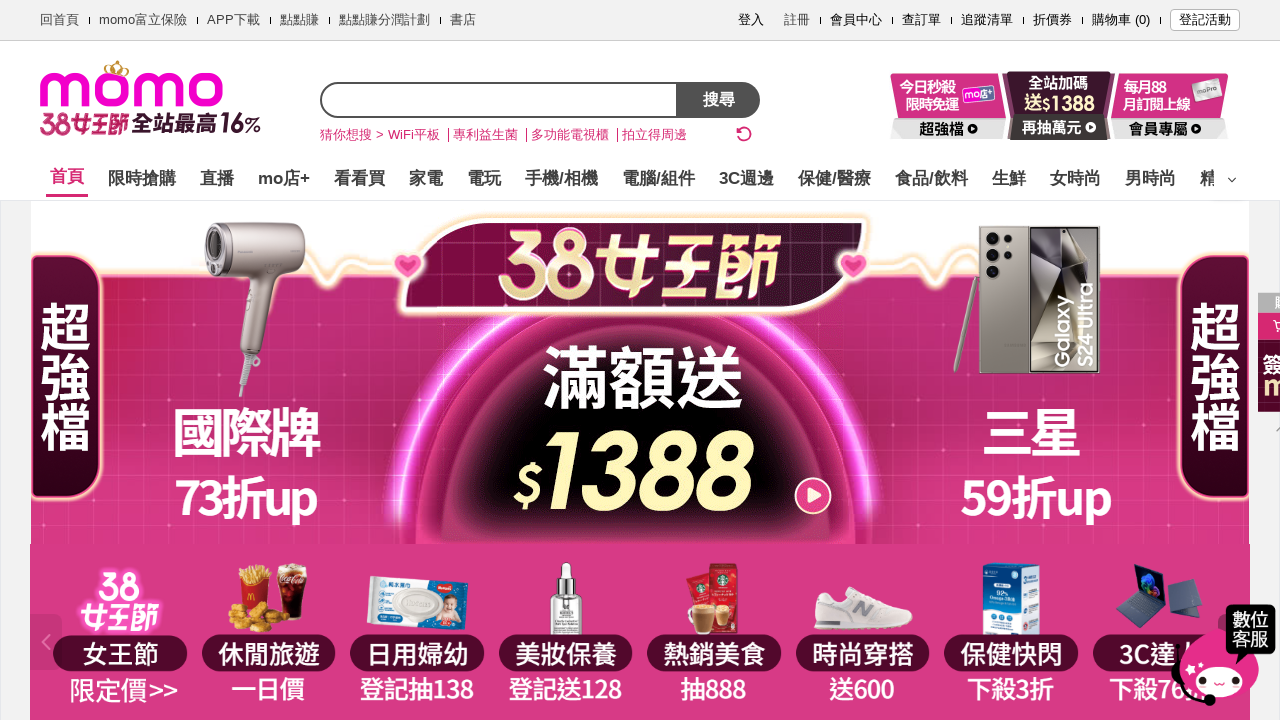